Tests the empty cart state by navigating to the cart page without adding any items and verifying the empty message.

Starting URL: https://coffee-cart.app/

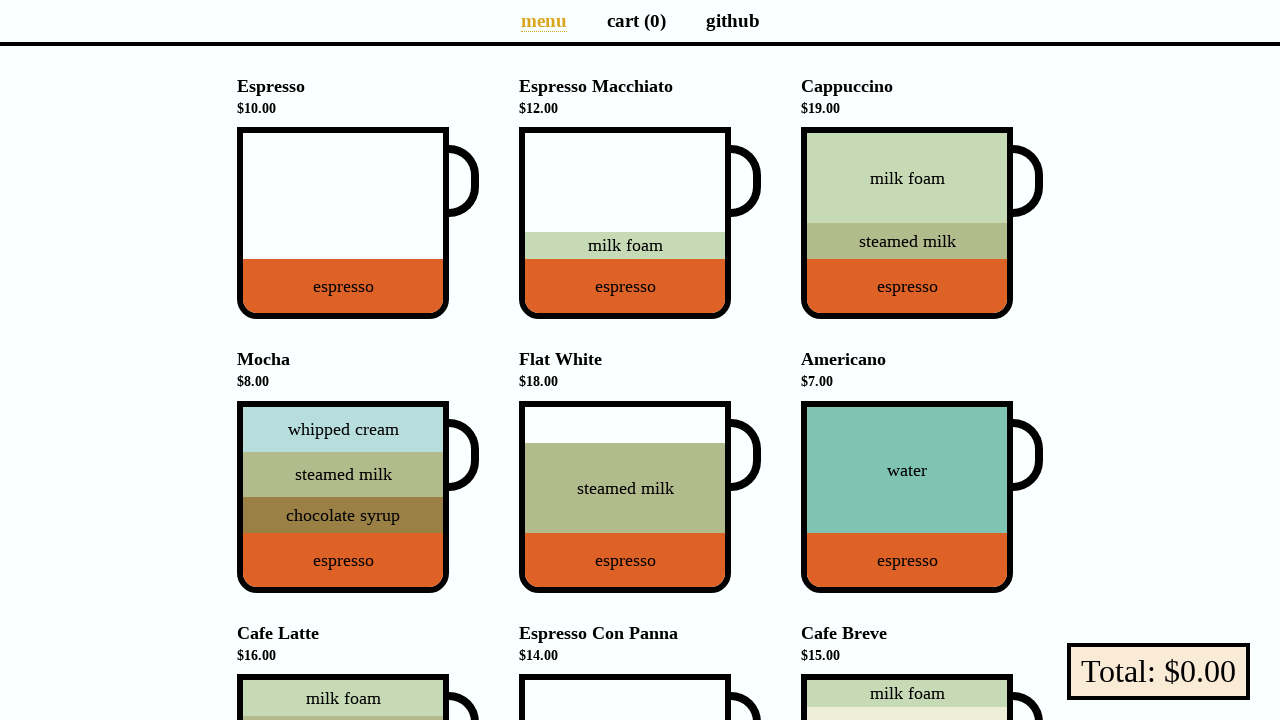

Clicked cart page button at (636, 20) on [aria-label="Cart page"]
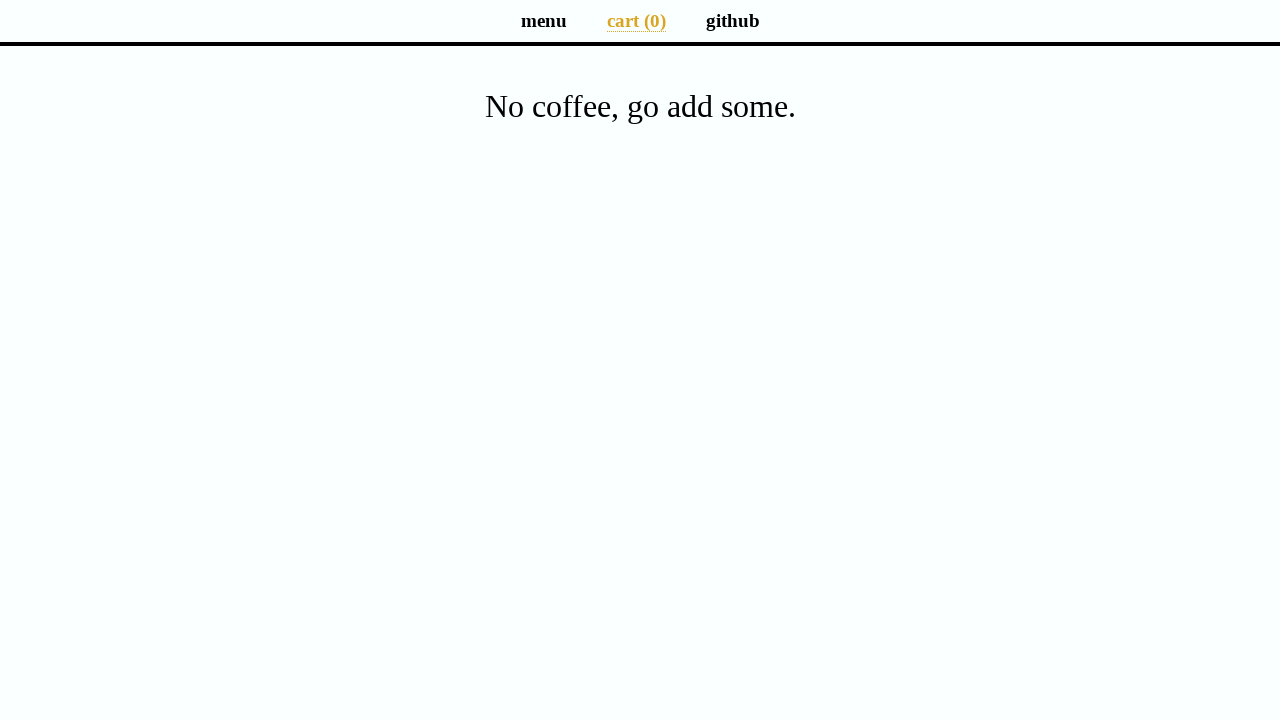

Empty cart message displayed: 'No coffee, go add some.'
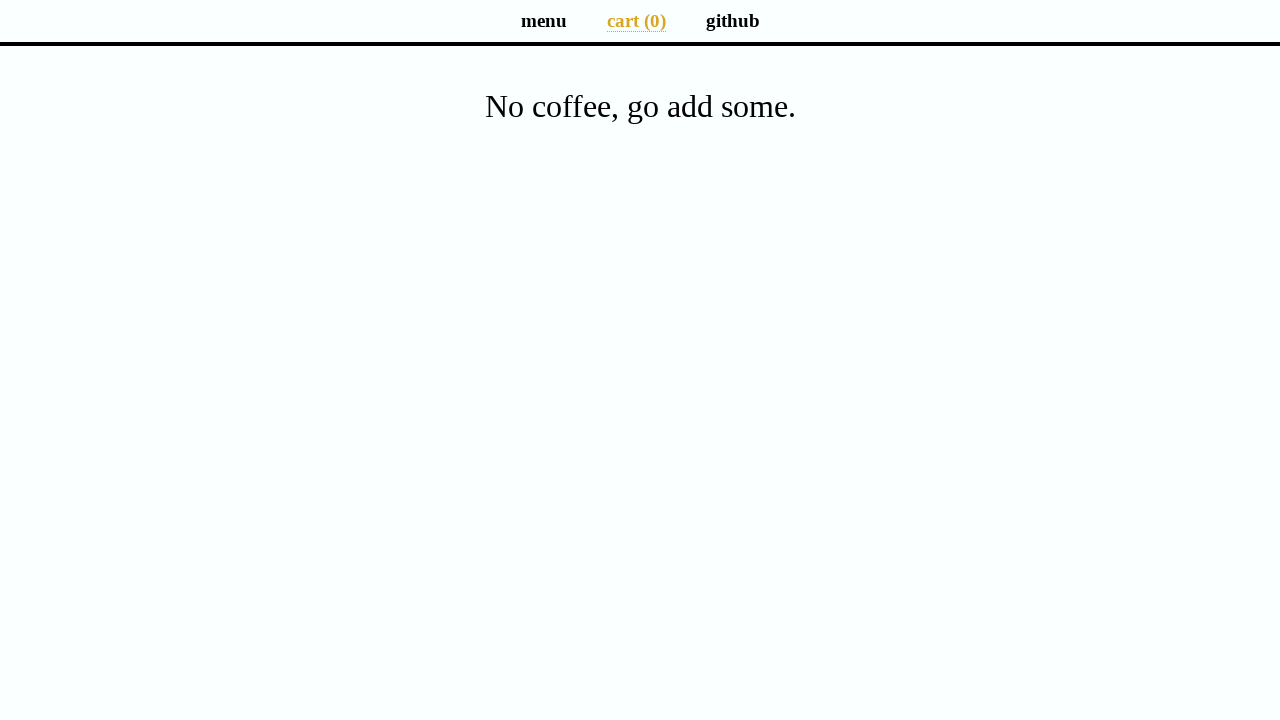

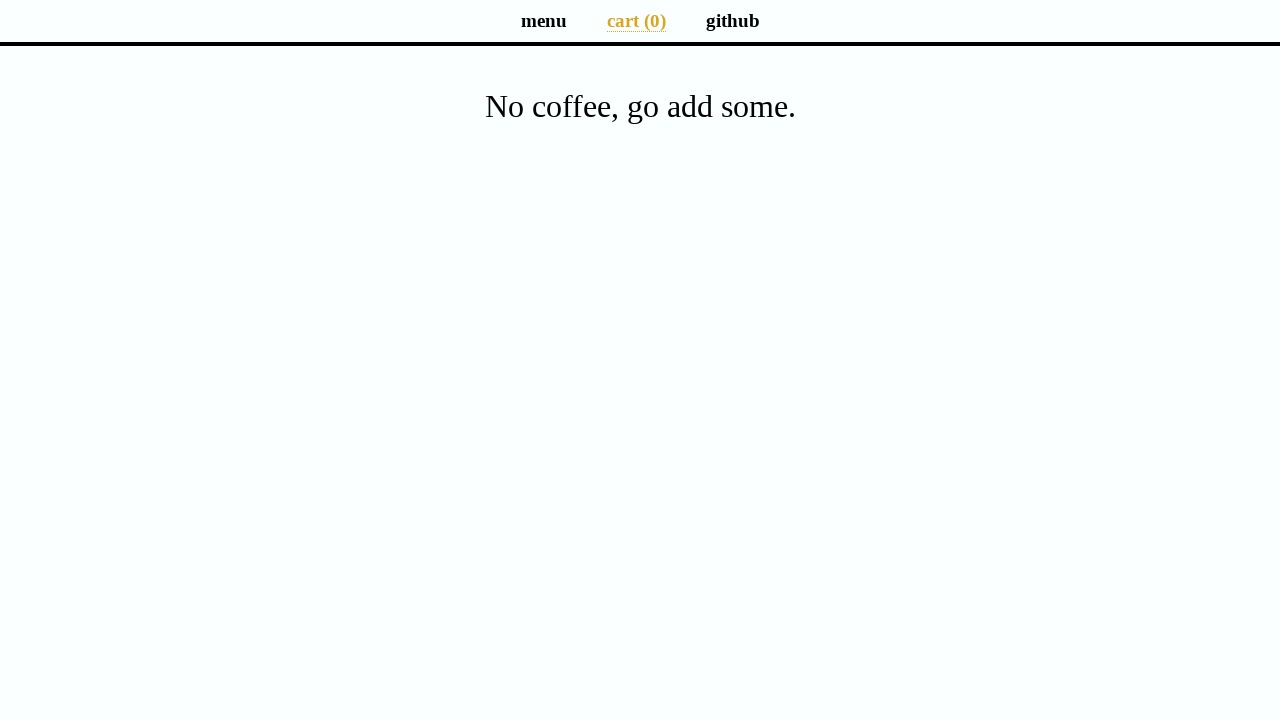